Tests search functionality by typing a name into the search field

Starting URL: http://zero.webappsecurity.com/index.html

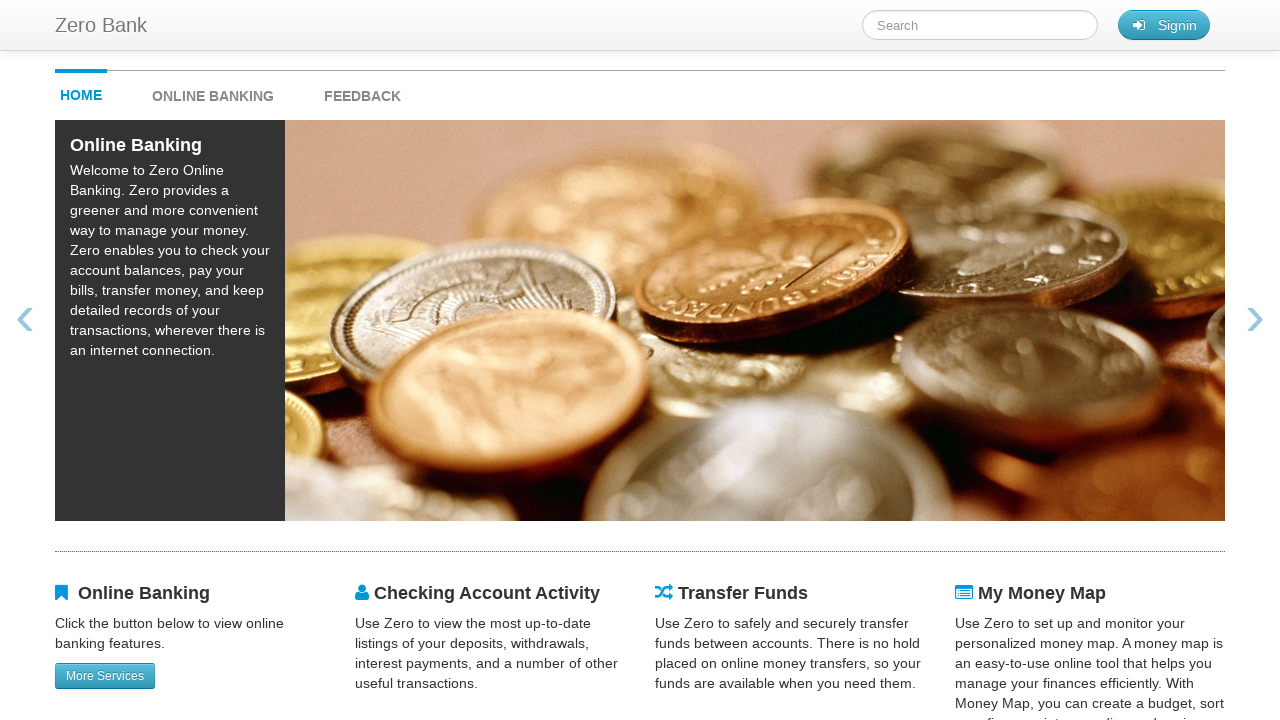

Typed 'Bristy' into the search field on #searchTerm
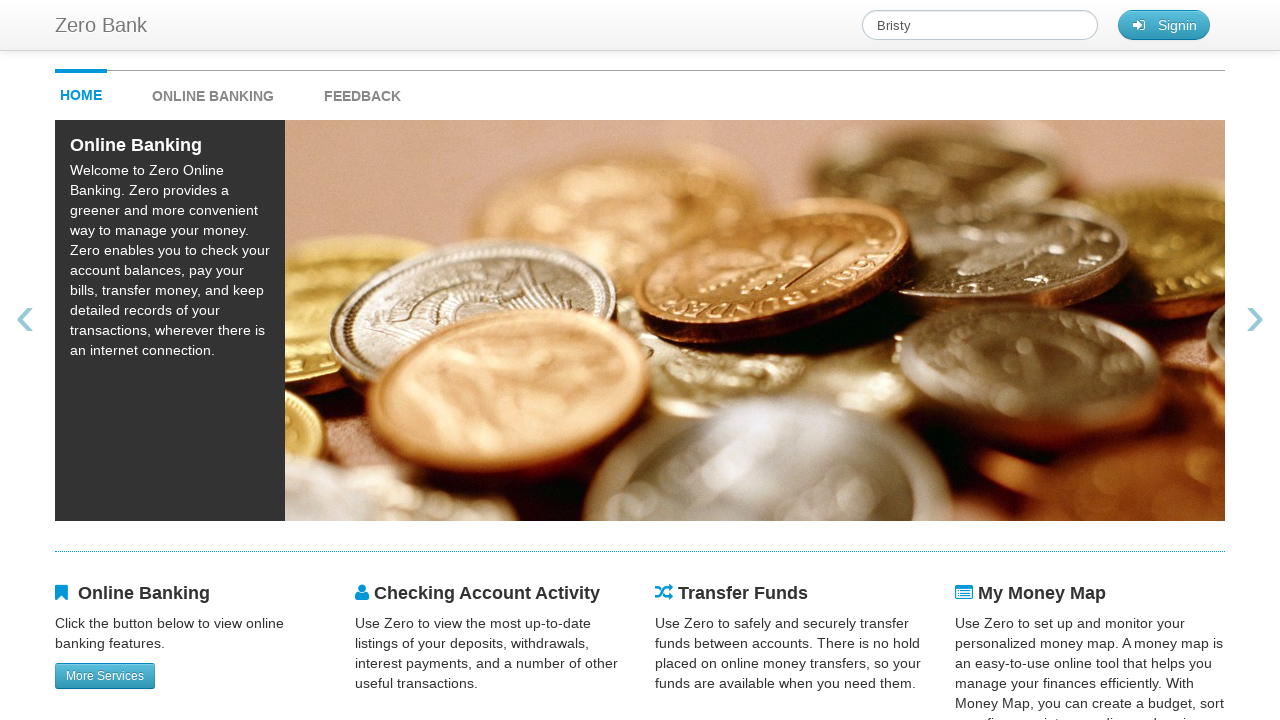

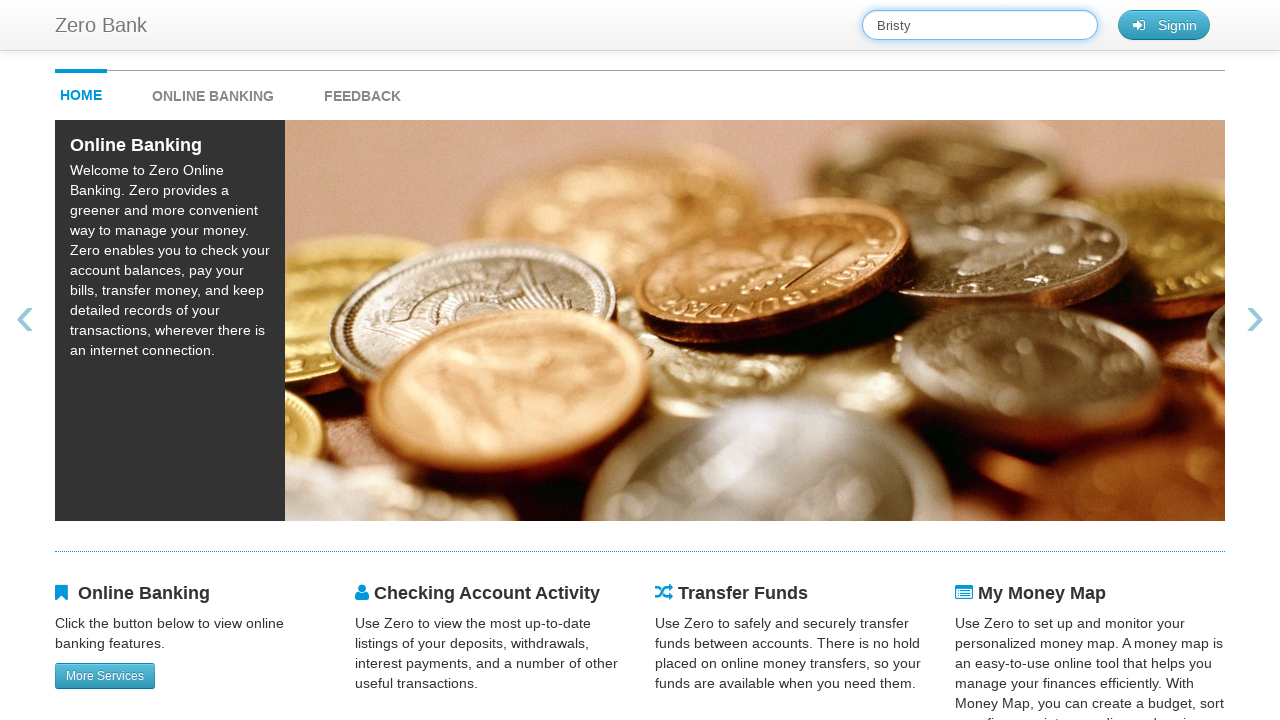